Tests the WordCounter.net website by entering a paragraph of text and verifying that the word count and character count are correctly calculated by the page.

Starting URL: https://wordcounter.net/

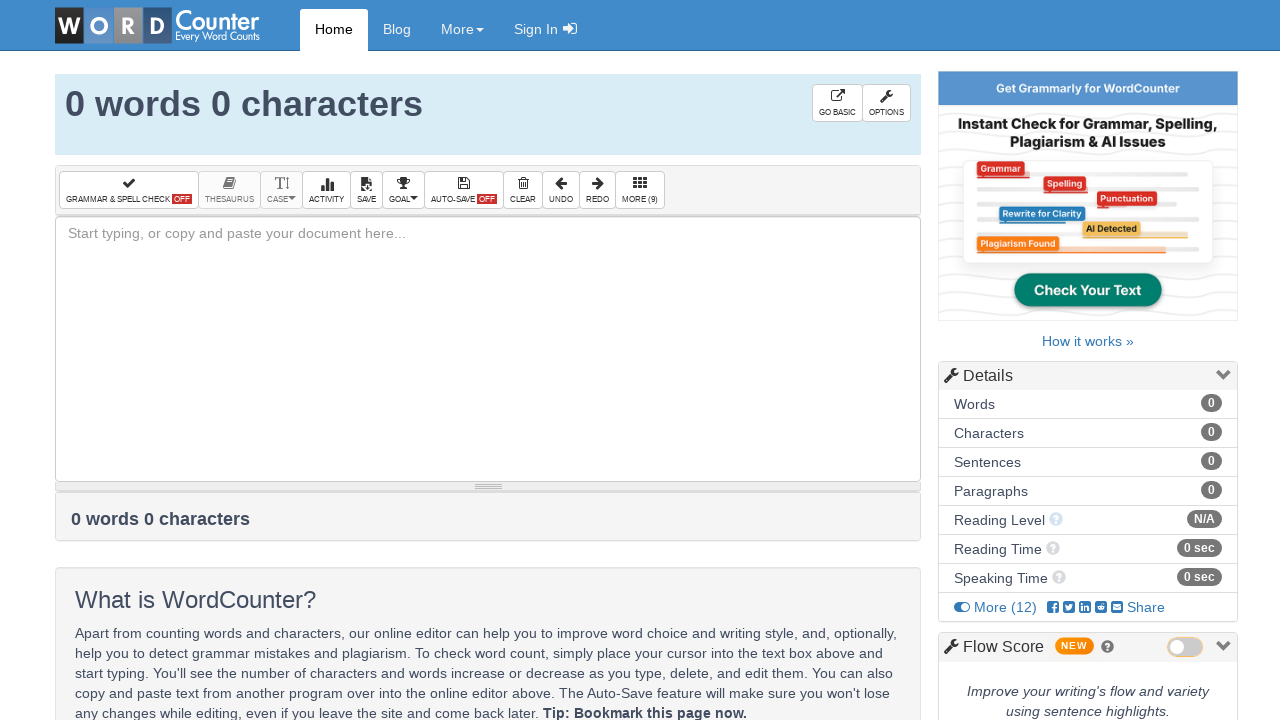

Waited for text input box to load
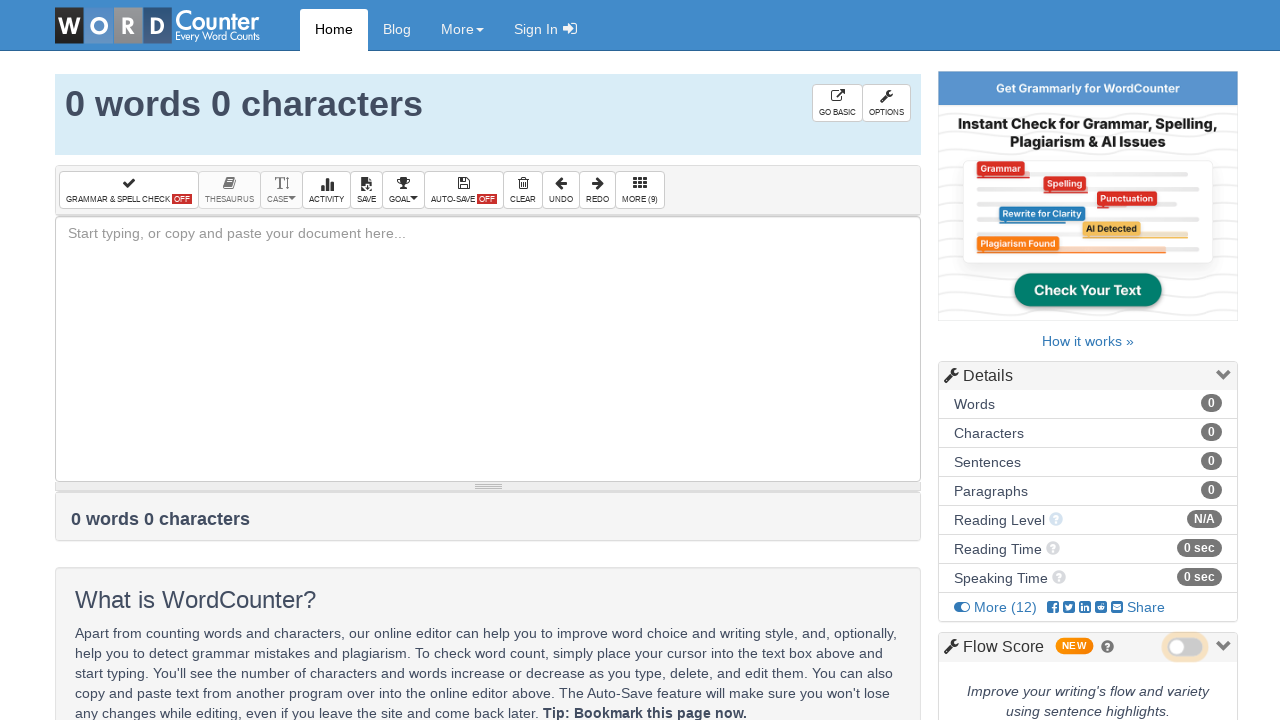

Clicked on the text input box at (488, 349) on #box
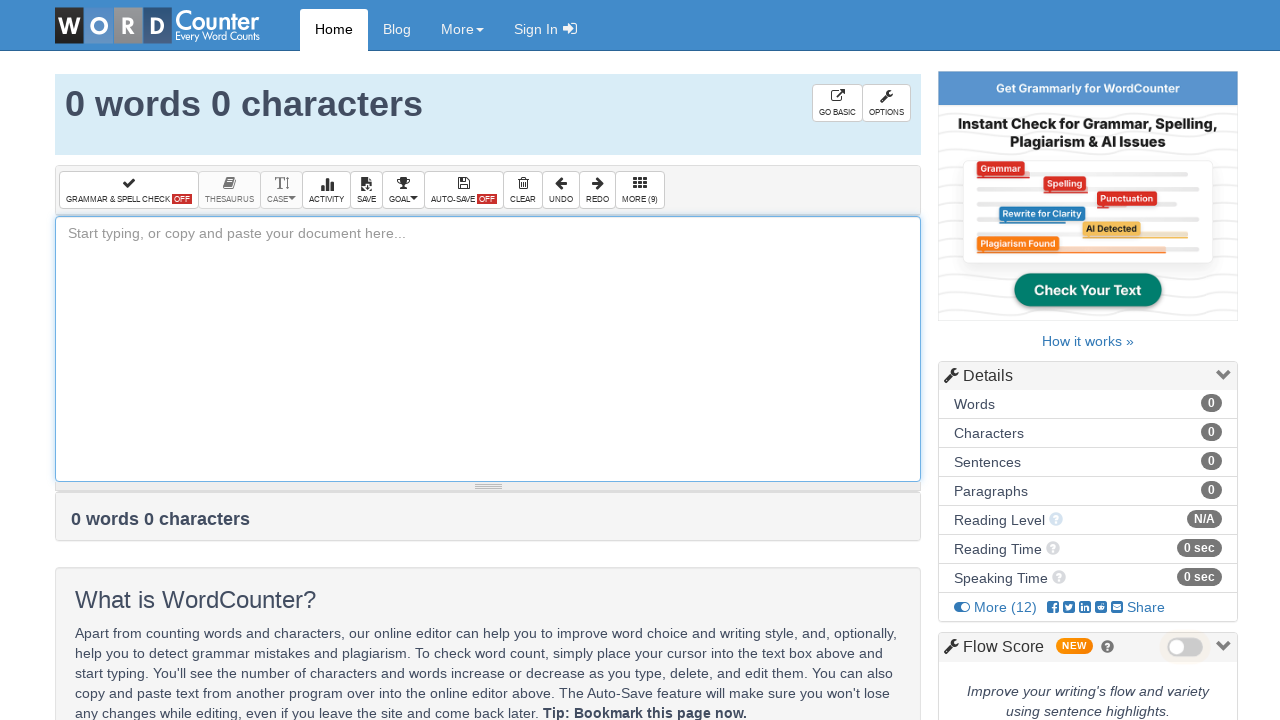

Filled text input box with test paragraph on #box
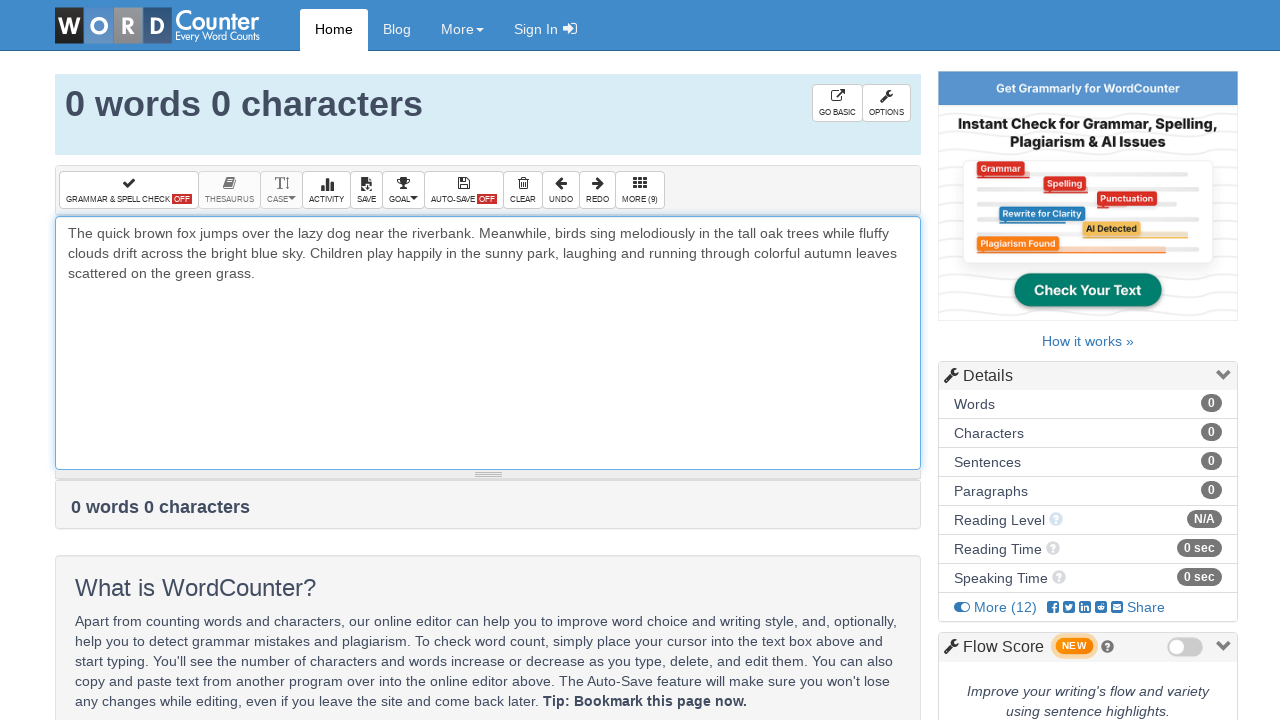

Word count element loaded
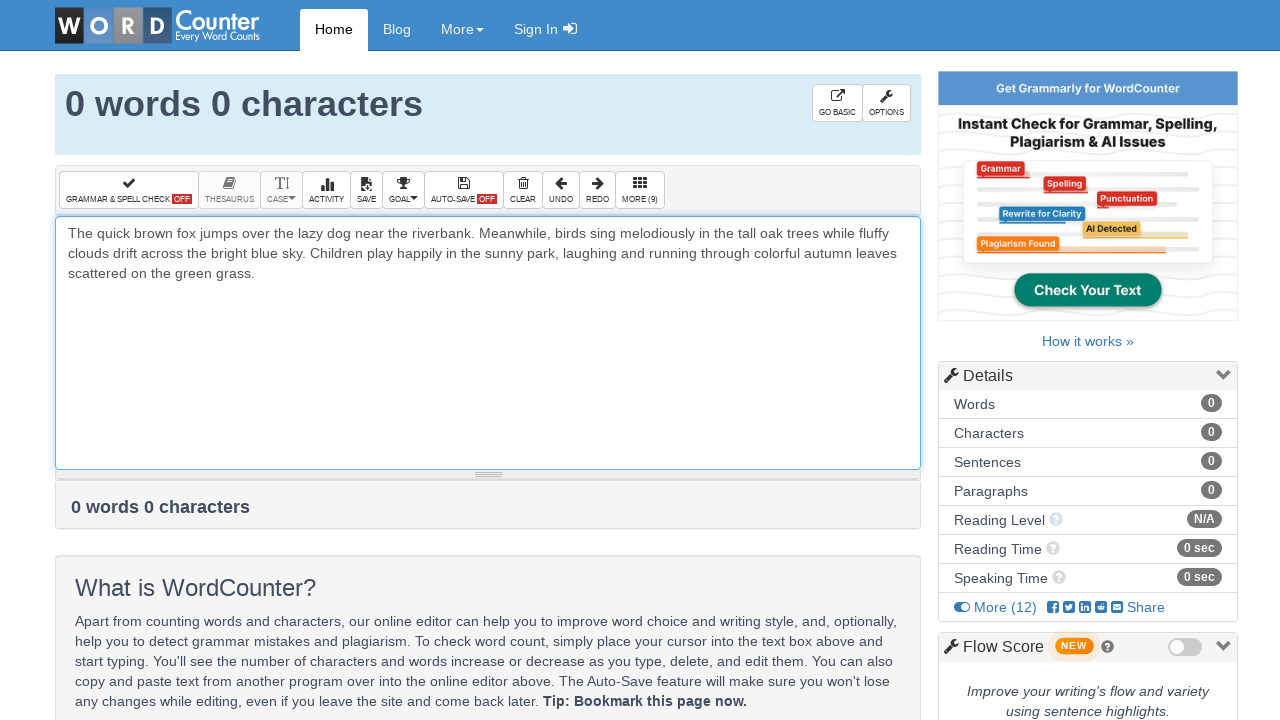

Character count element loaded
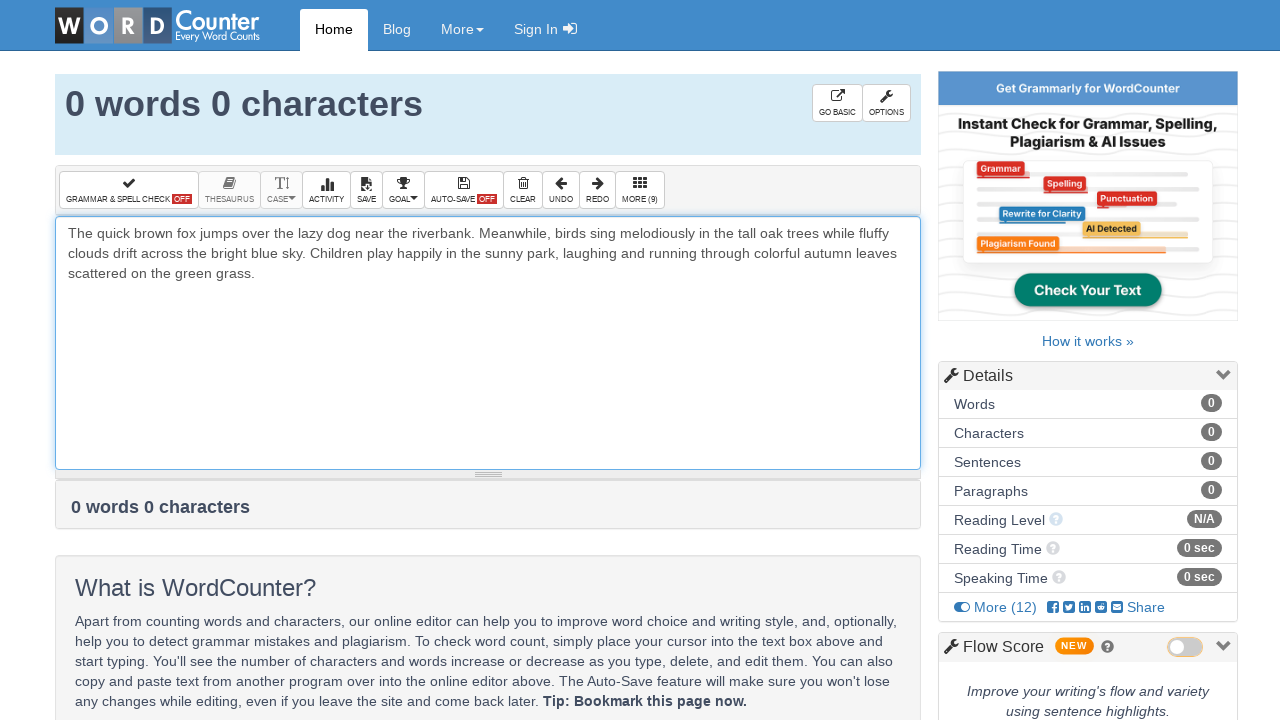

Keyword density section loaded
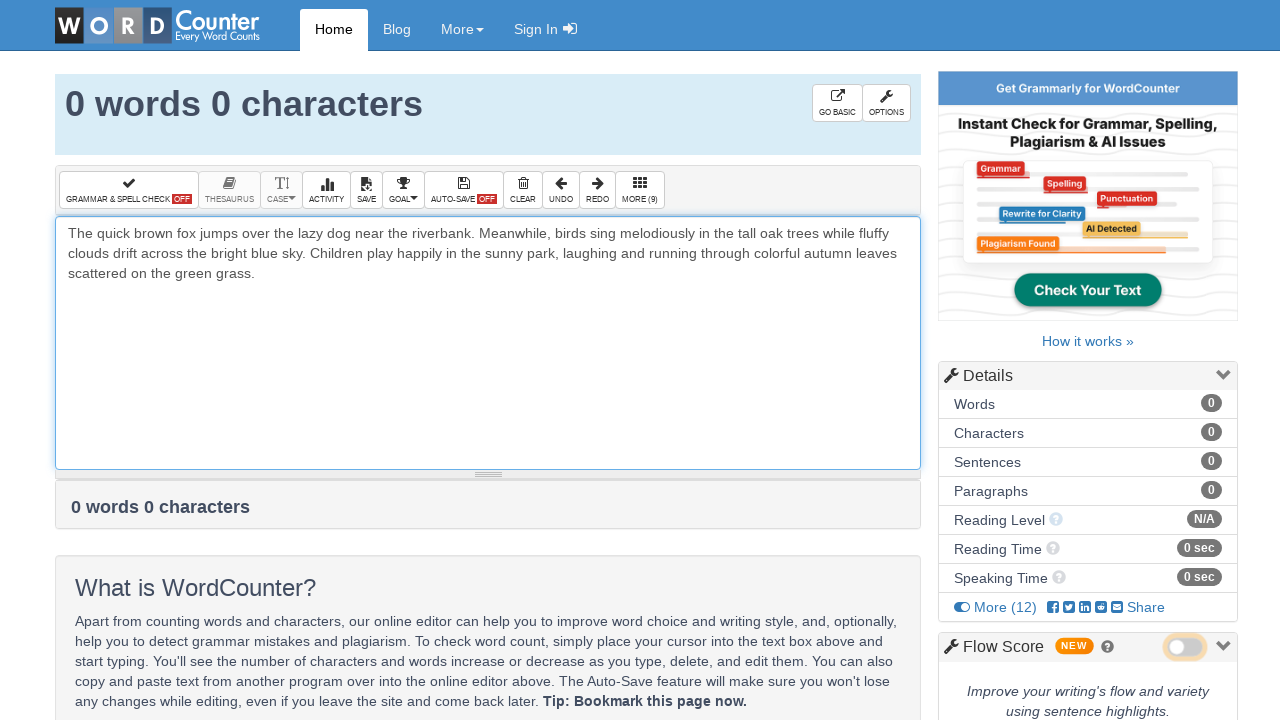

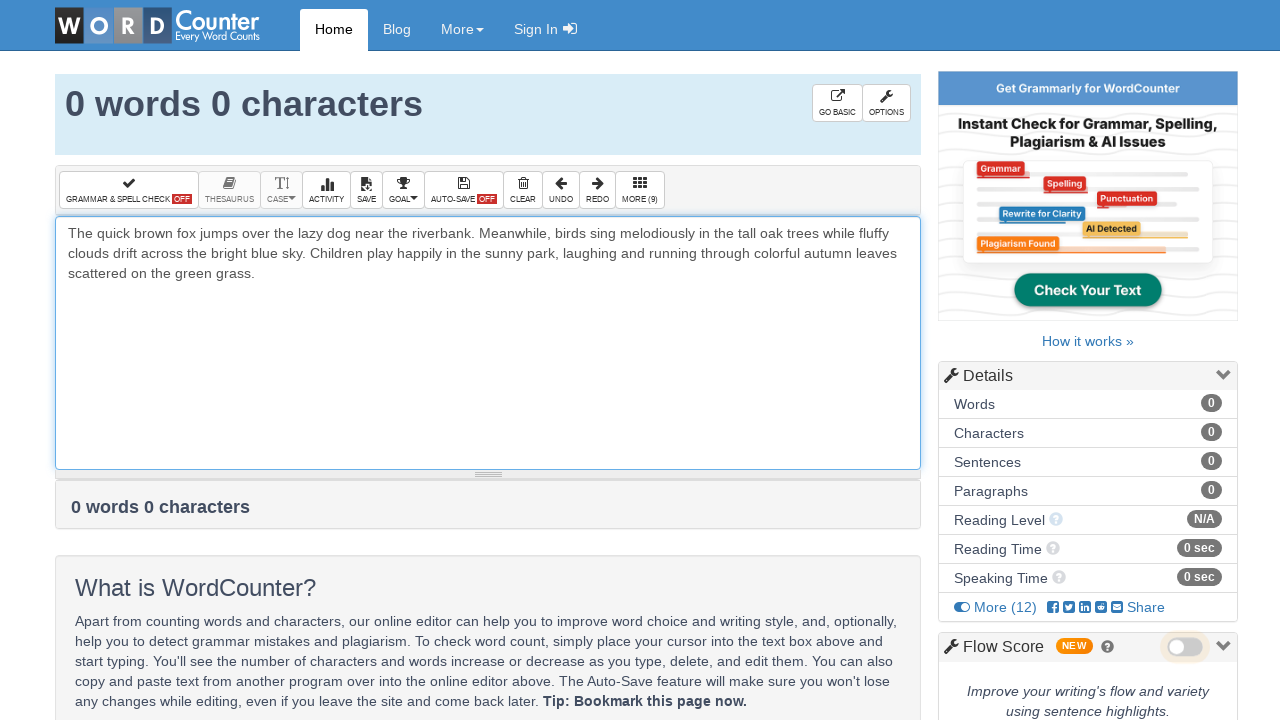